Tests CTA (Call-to-Action) buttons across all tabs by clicking each checkout button and verifying navigation to checkout pages with price consistency.

Starting URL: https://www.adobe.com/creativecloud/plans.html

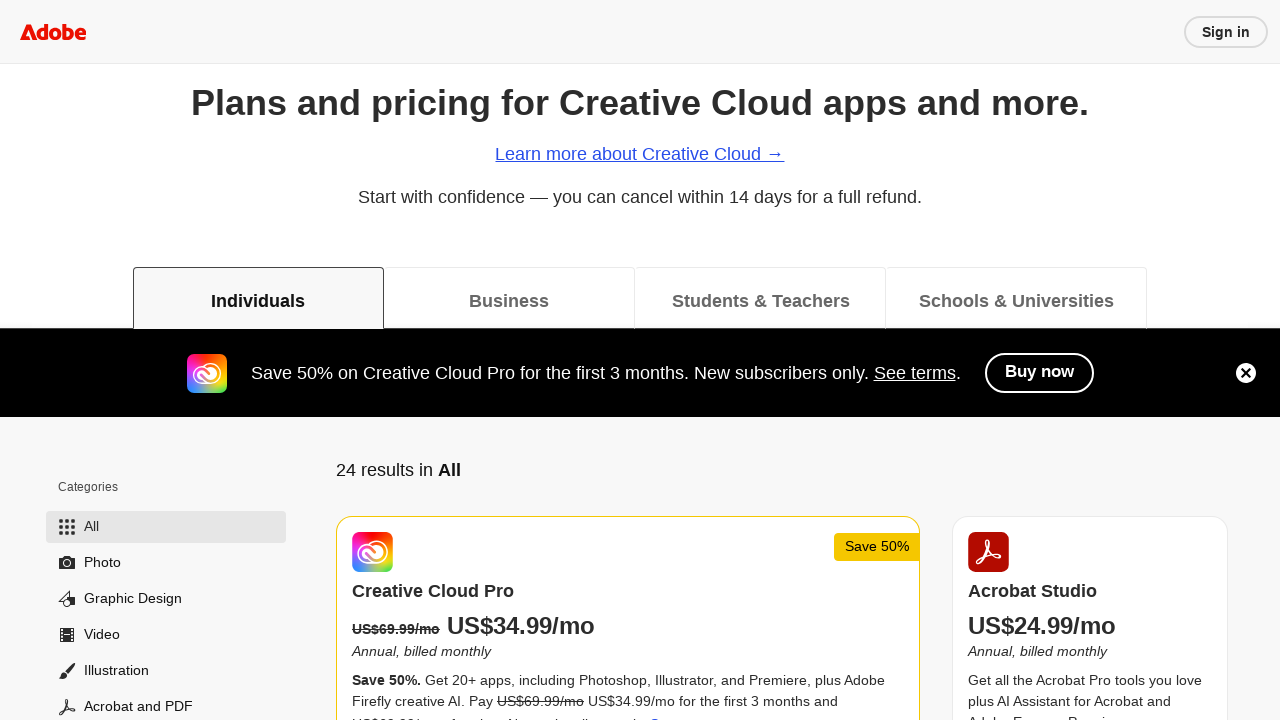

Scrolled to top of page
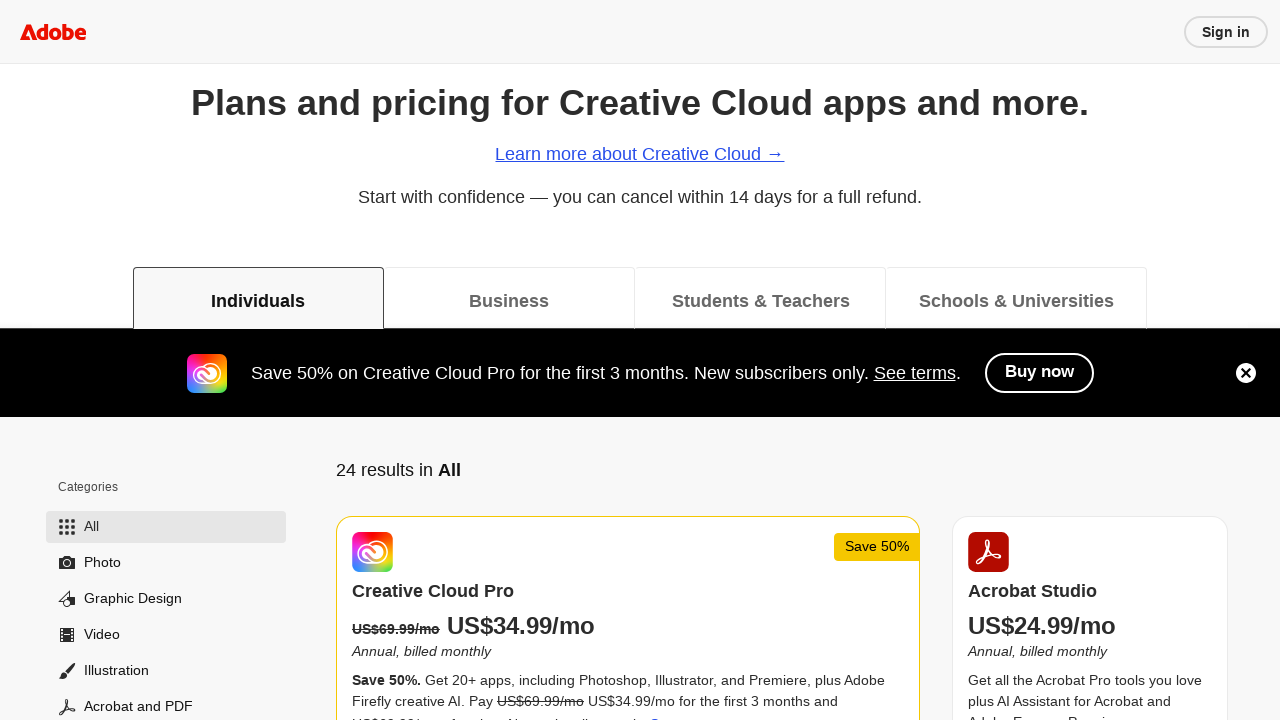

Waited 1 second after scroll
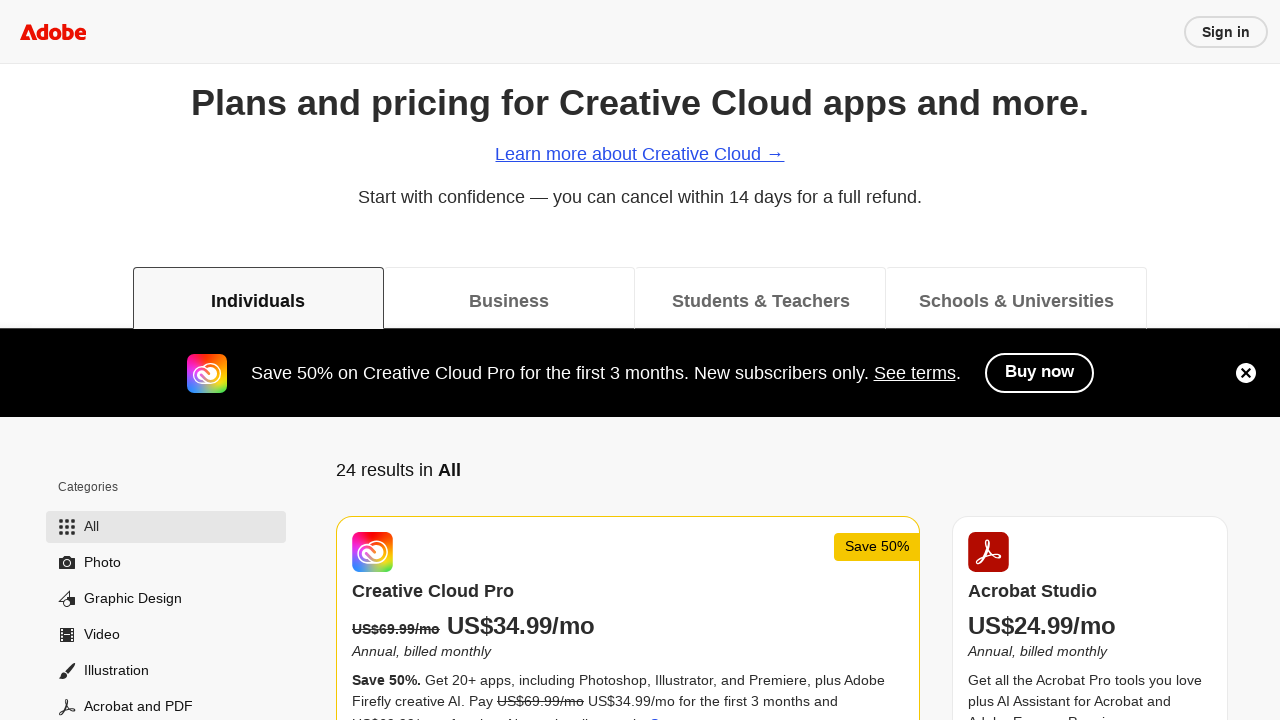

Clicked 'Individuals' tab at (258, 298) on [role="tab"][data-deeplink="individual"]
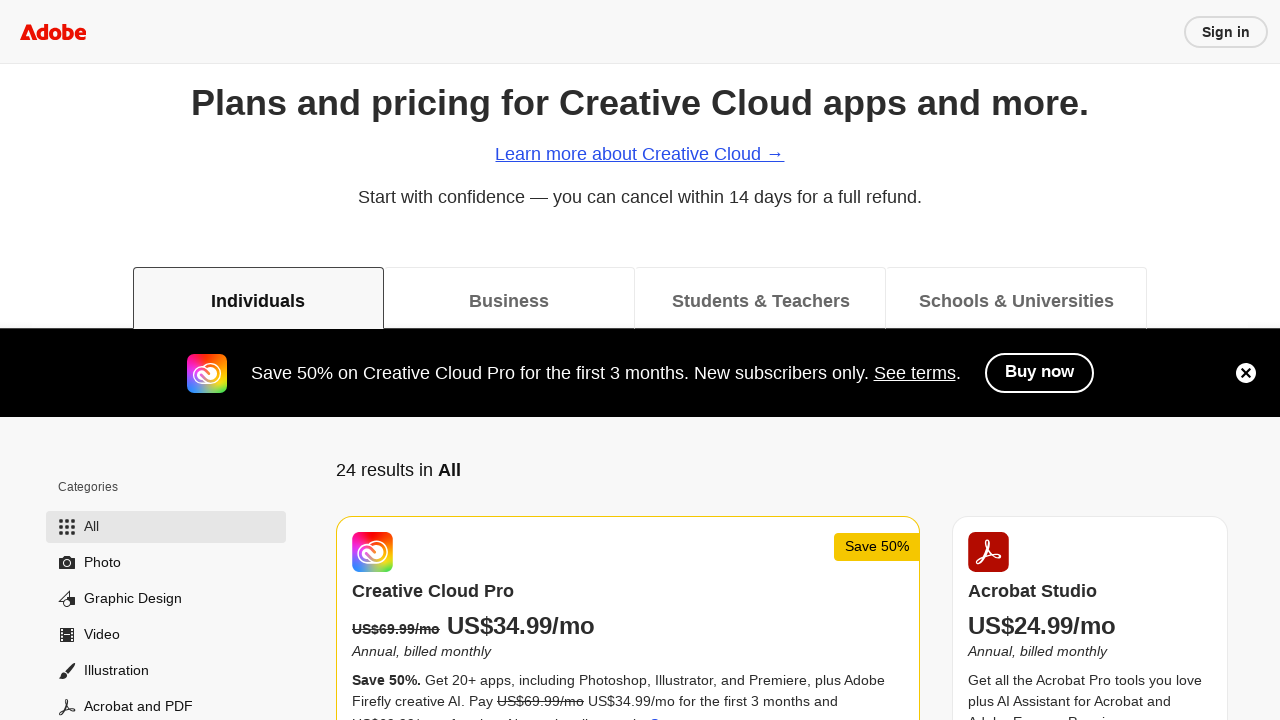

Waited for 'Individuals' tab content to load
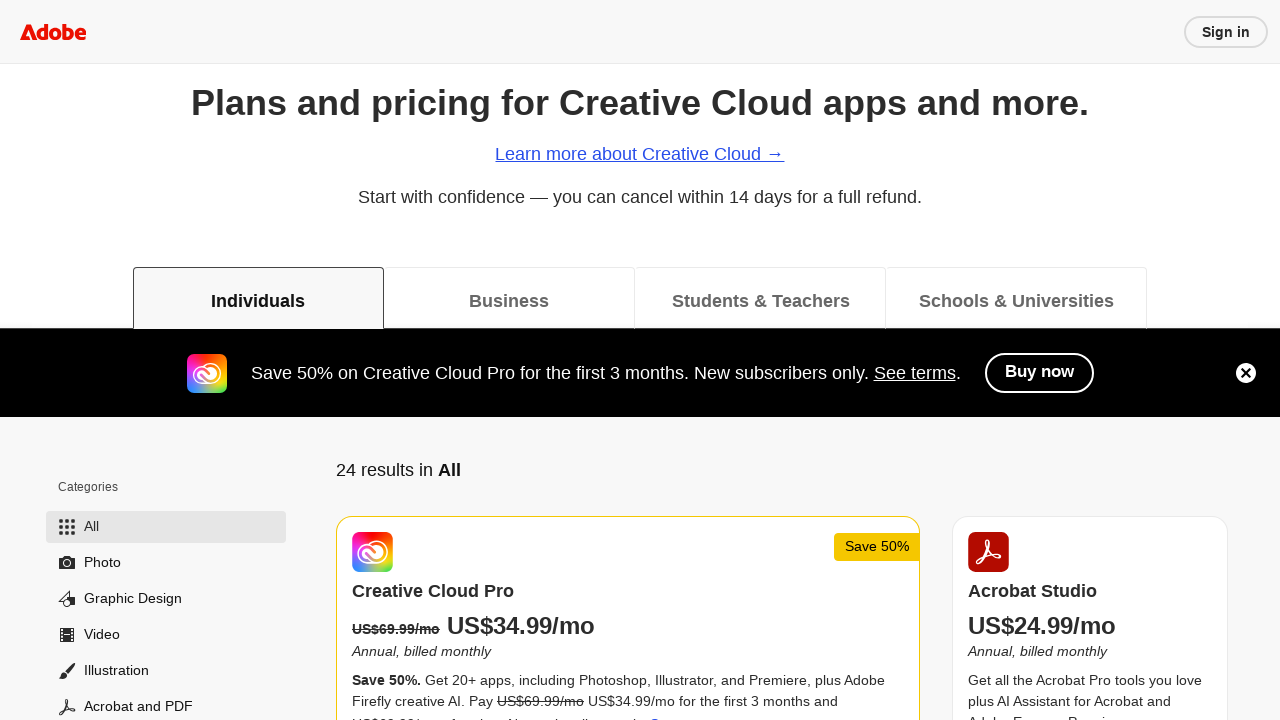

Found CTA buttons in 'Individuals' tab
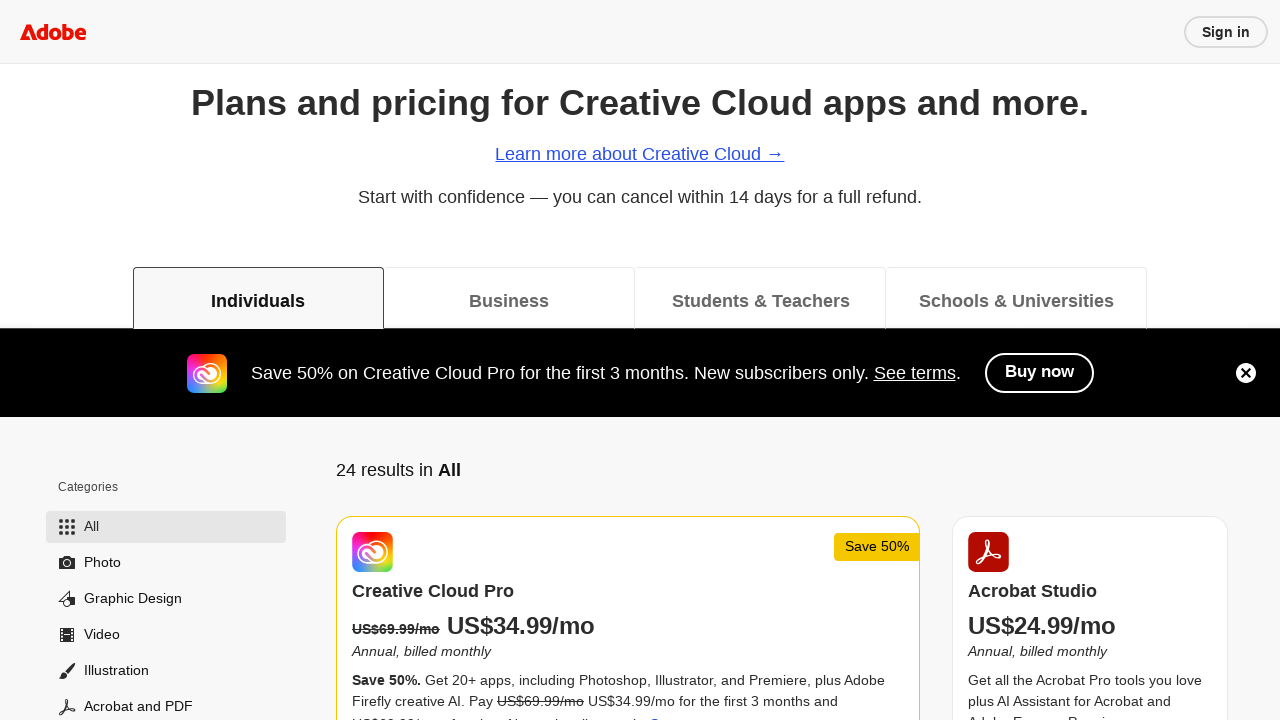

Scrolled to top of page at (556, 15) on .tabpanel:not([hidden]) a.button[is="checkout-link"] >> nth=23
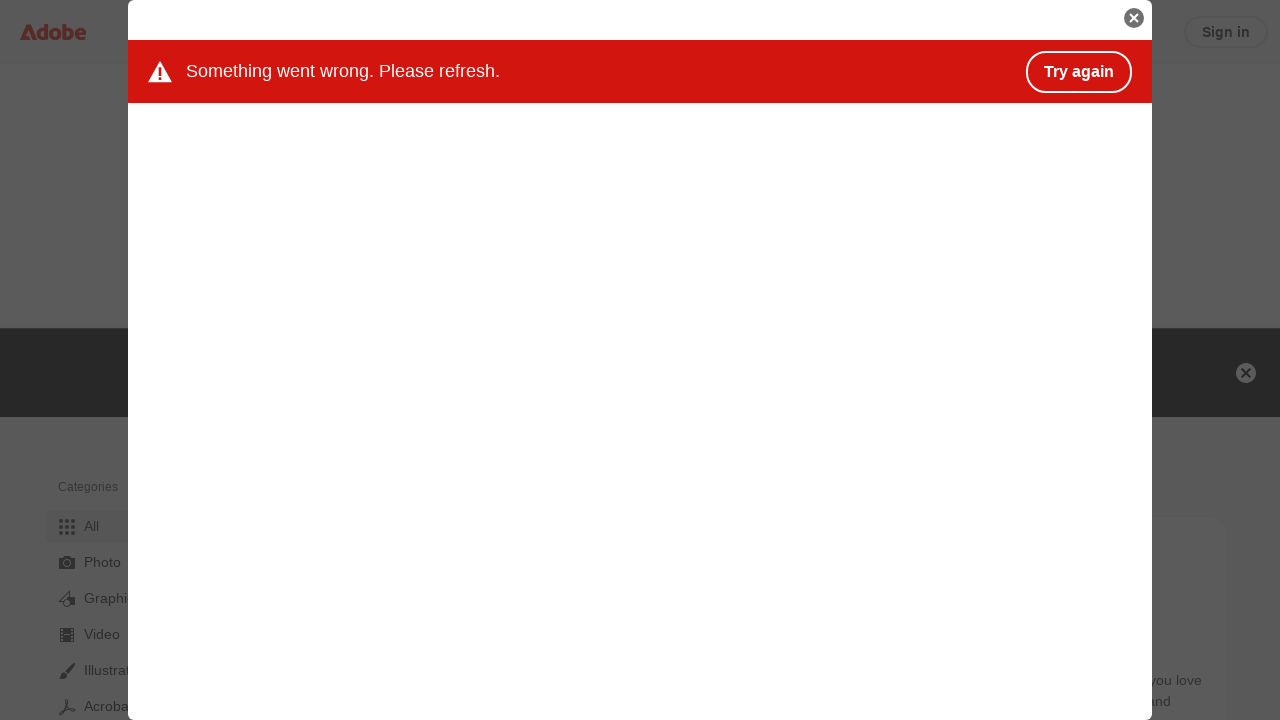

Waited 1 second after scroll
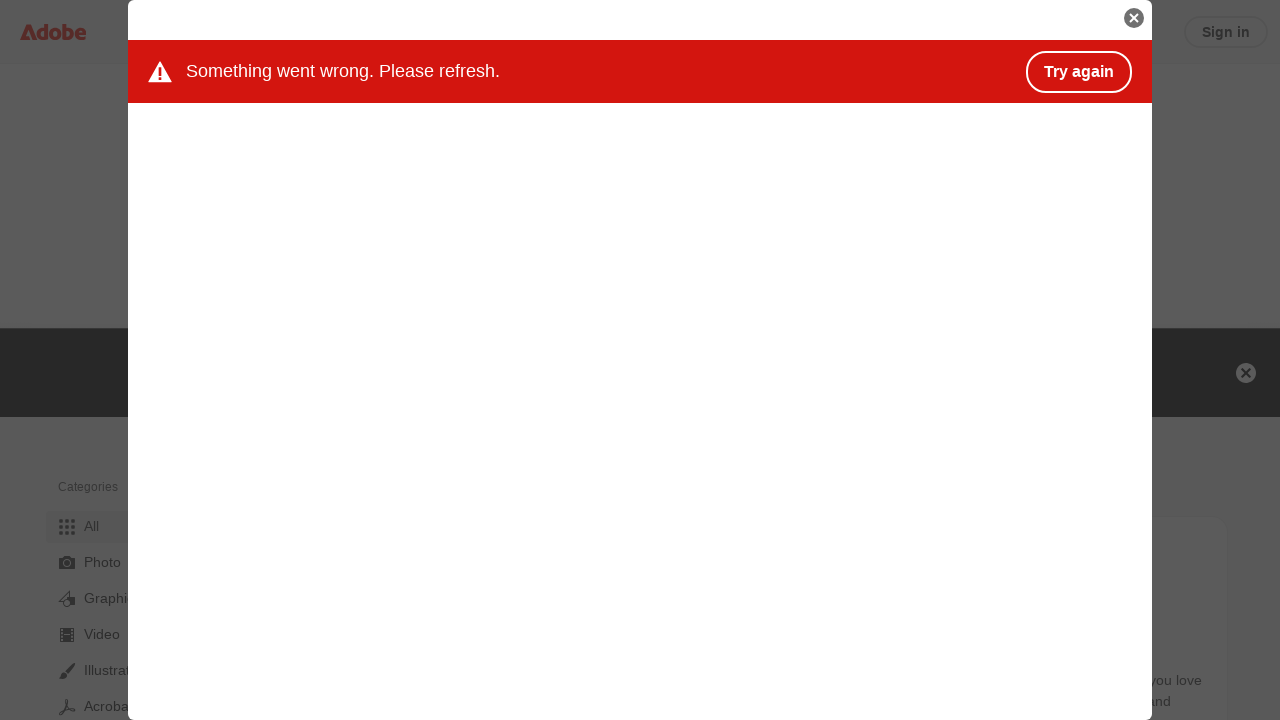

Scrolled to top of page at (509, 31) on [role="tab"][data-deeplink="team"]
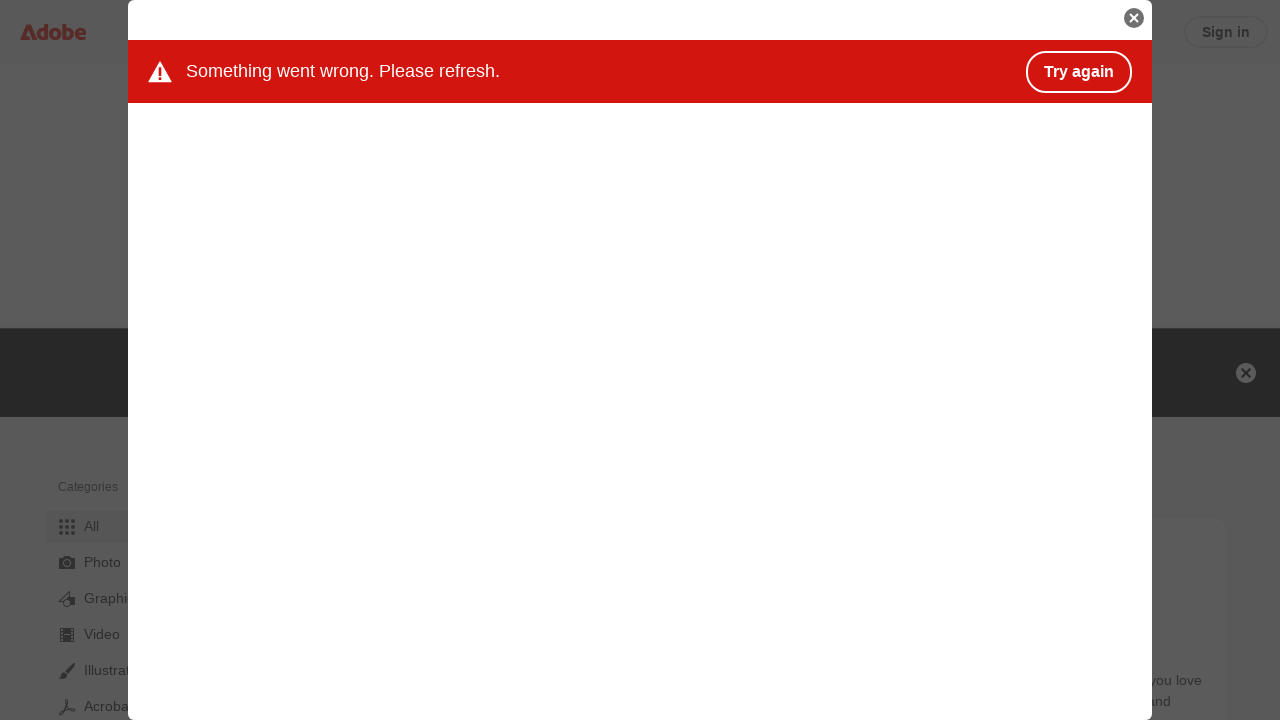

Waited 1 second after scroll
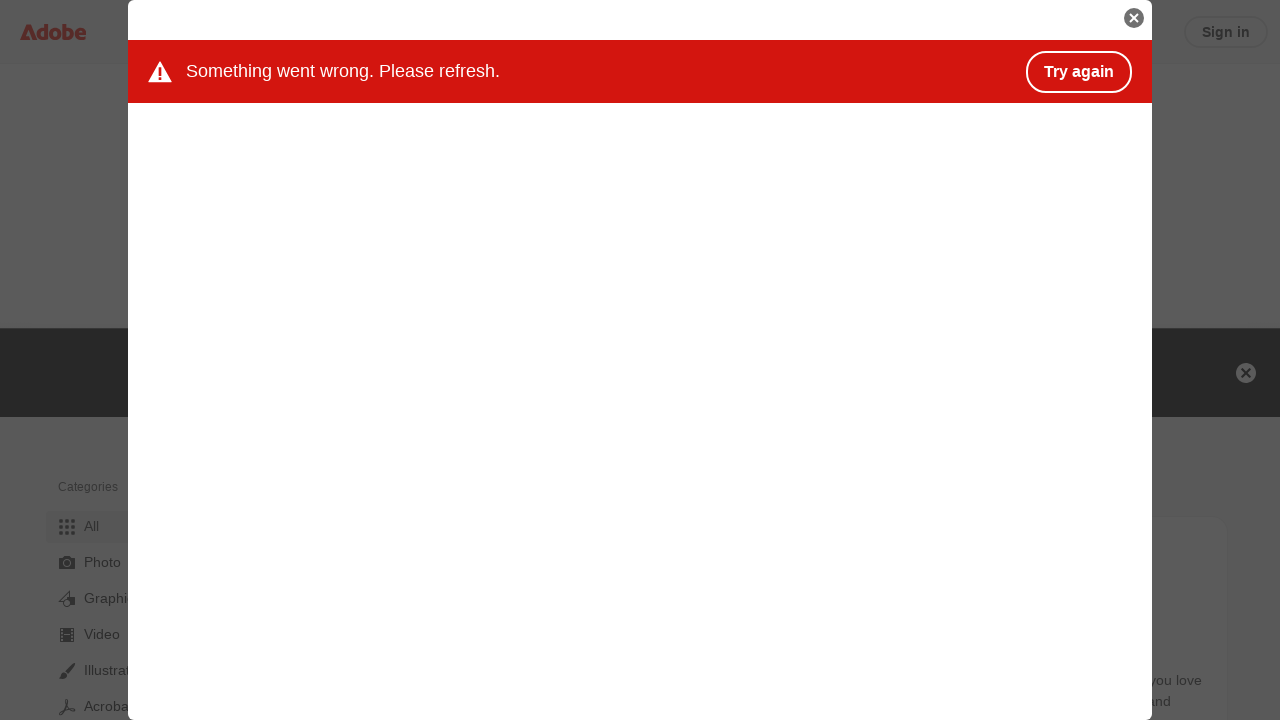

Scrolled to top of page at (761, 31) on [role="tab"][data-deeplink="edu"]
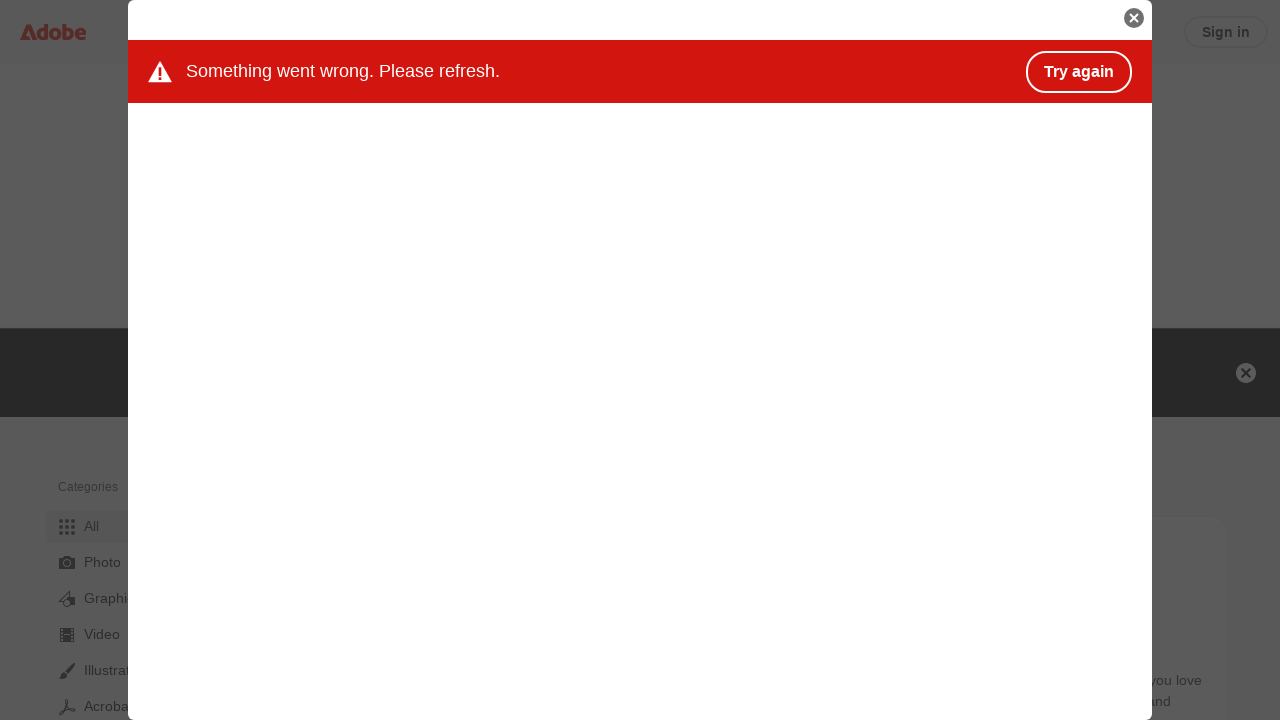

Waited 1 second after scroll
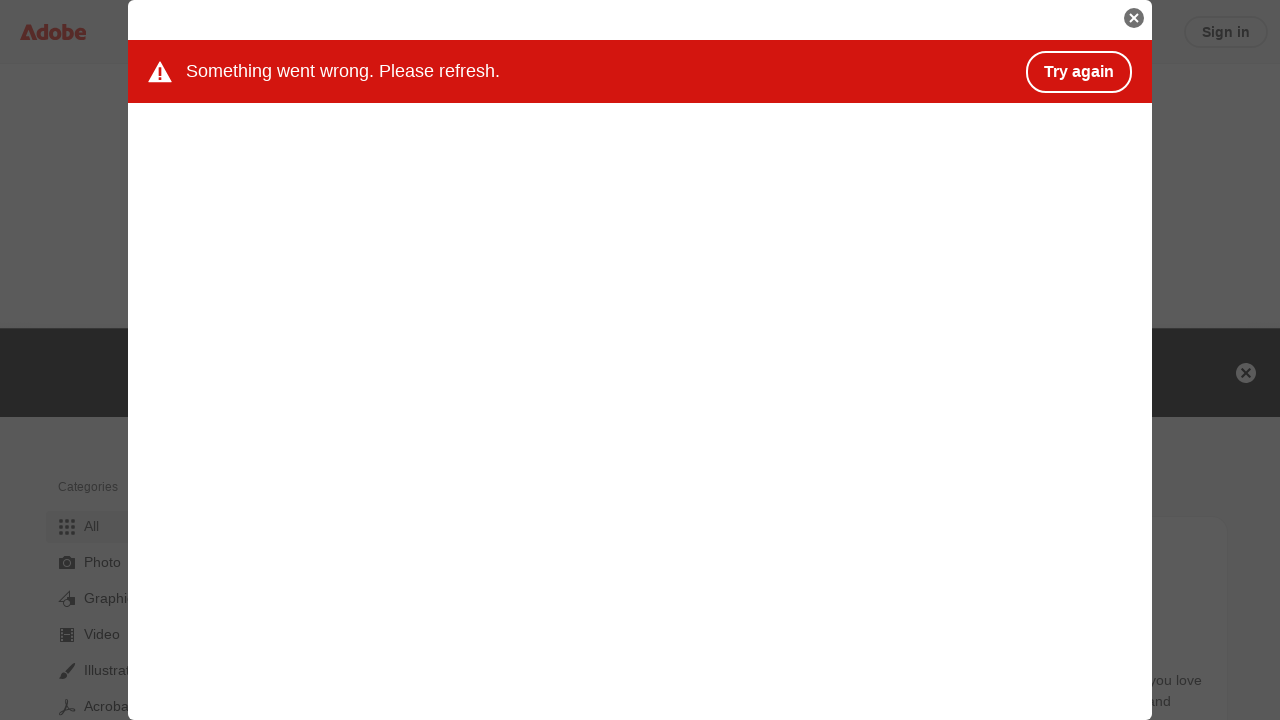

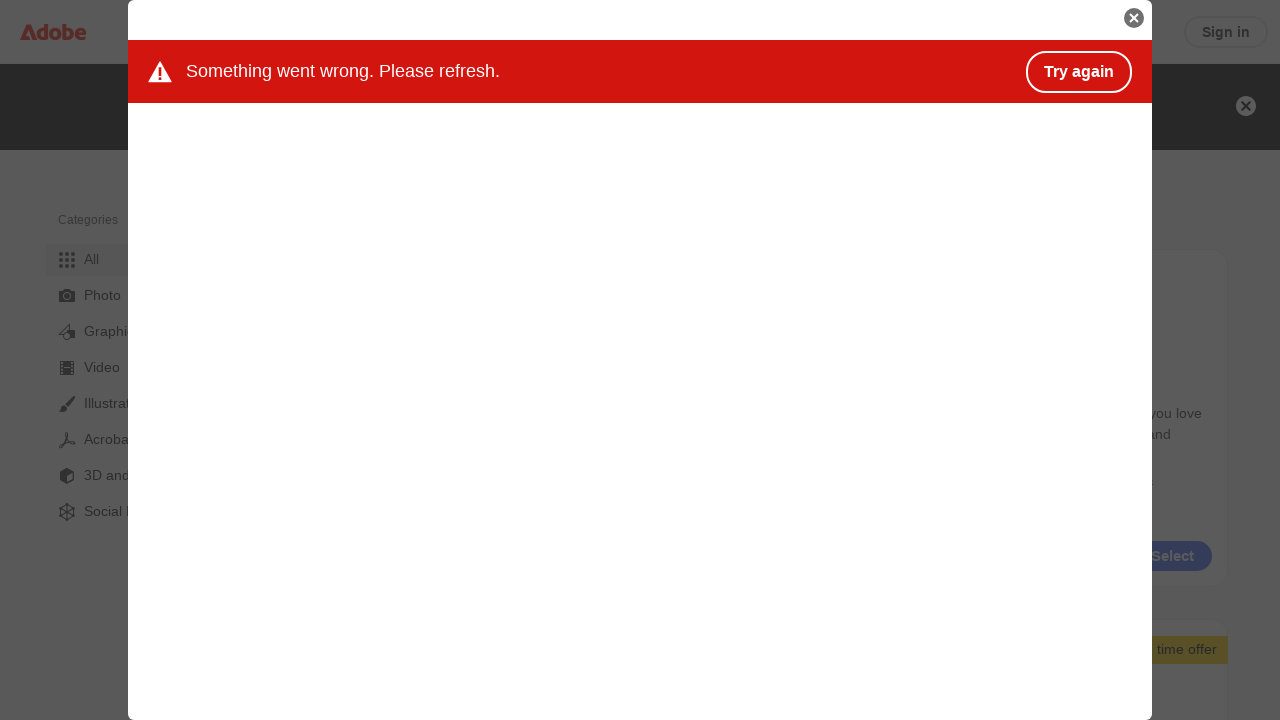